Verifies link count on homepage, then navigates to checkboxes page and tests checking/unchecking checkbox elements

Starting URL: https://the-internet.herokuapp.com/

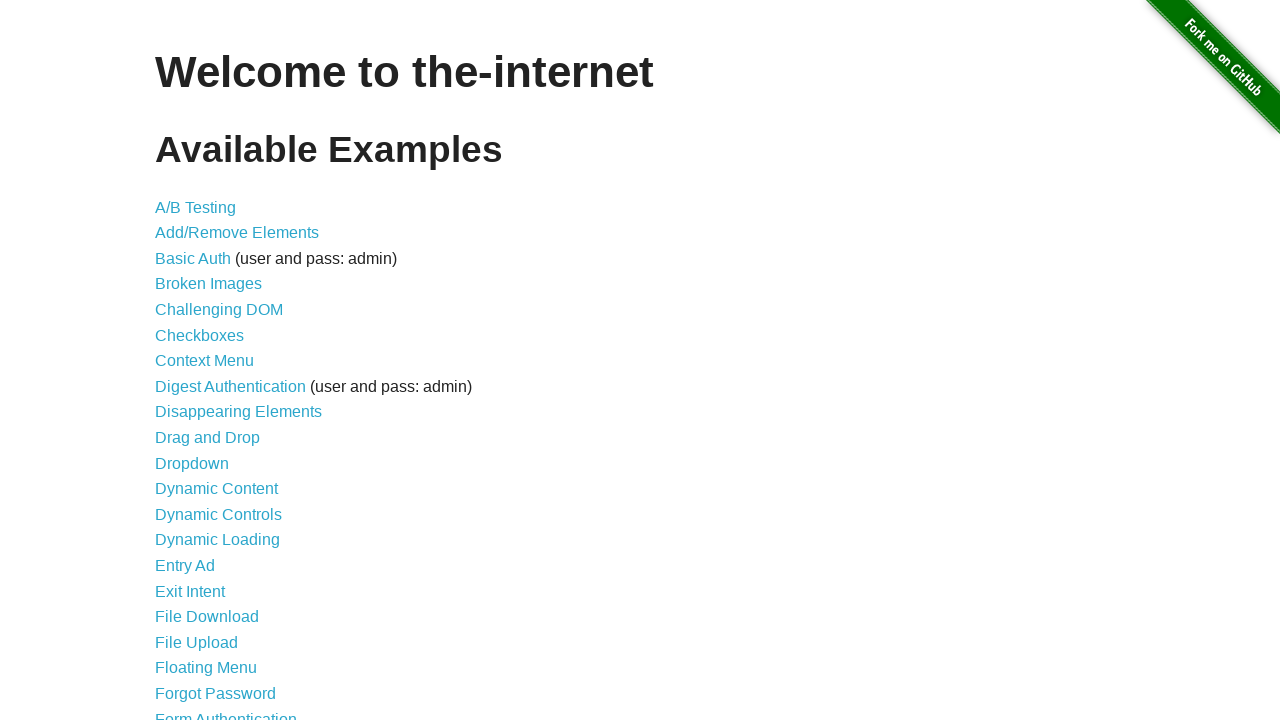

Located all links on homepage
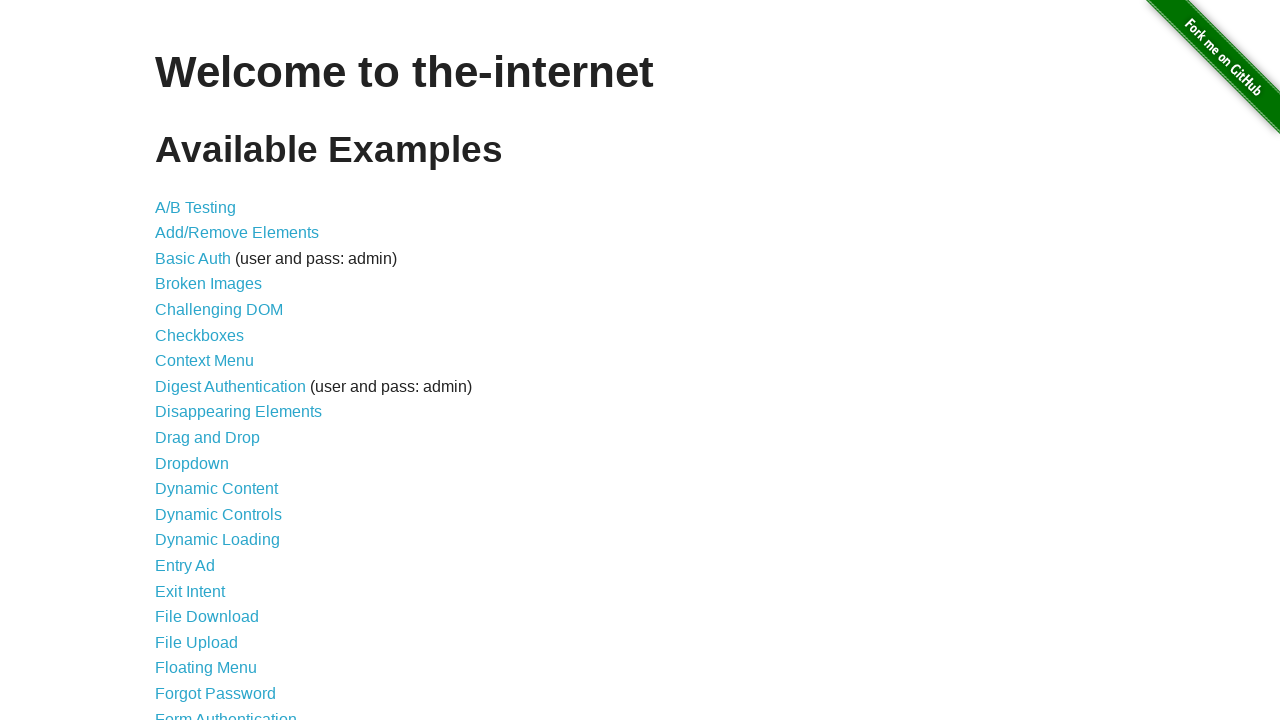

Verified link count equals 46 on homepage
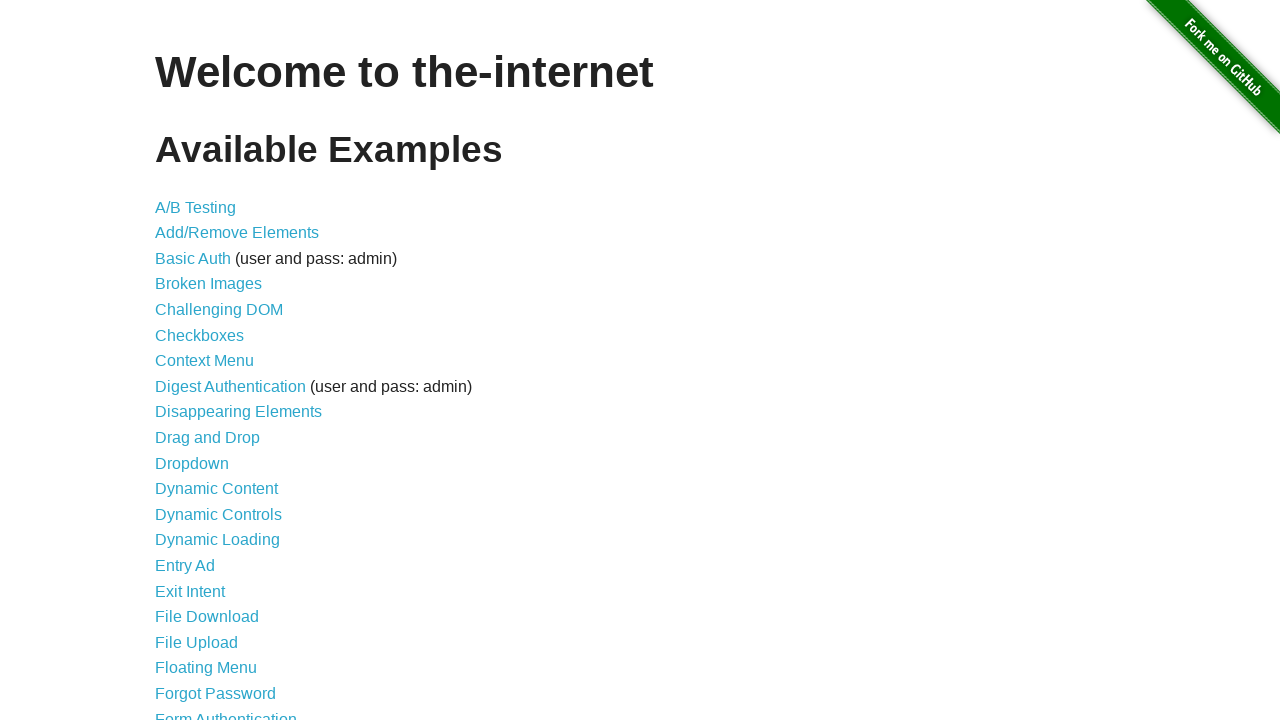

Navigated to checkboxes page
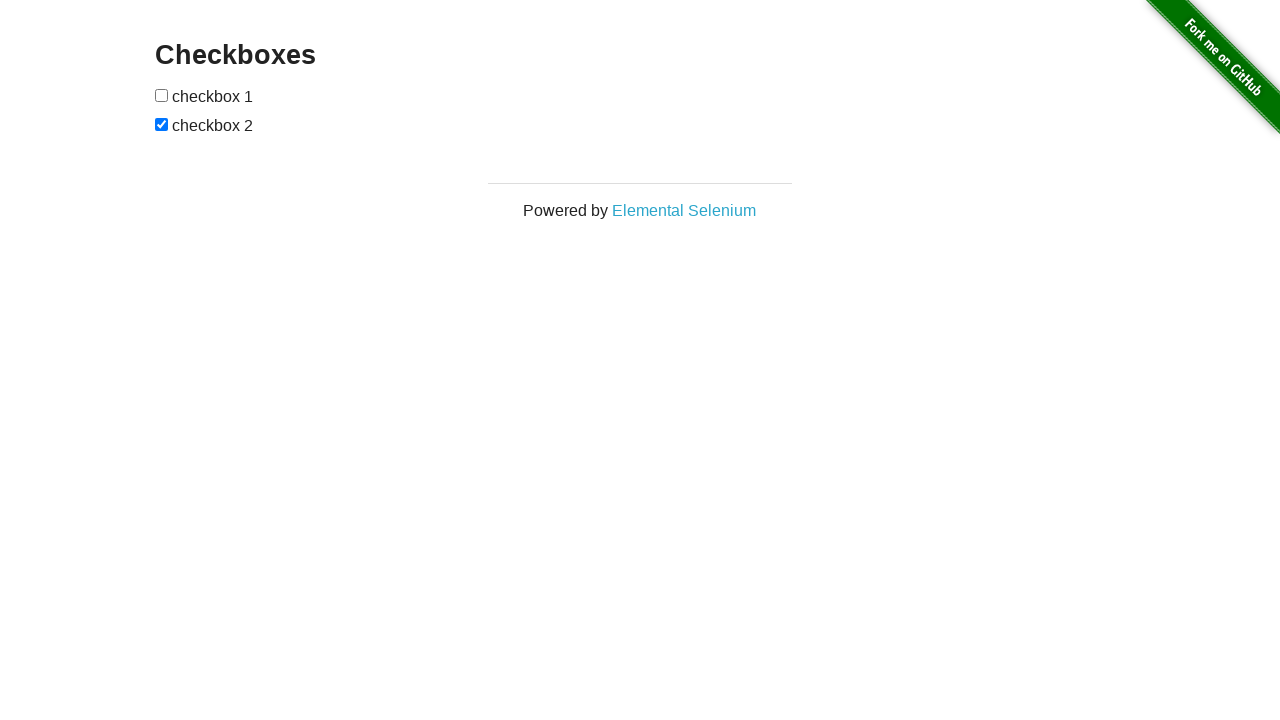

Checkboxes page fully loaded
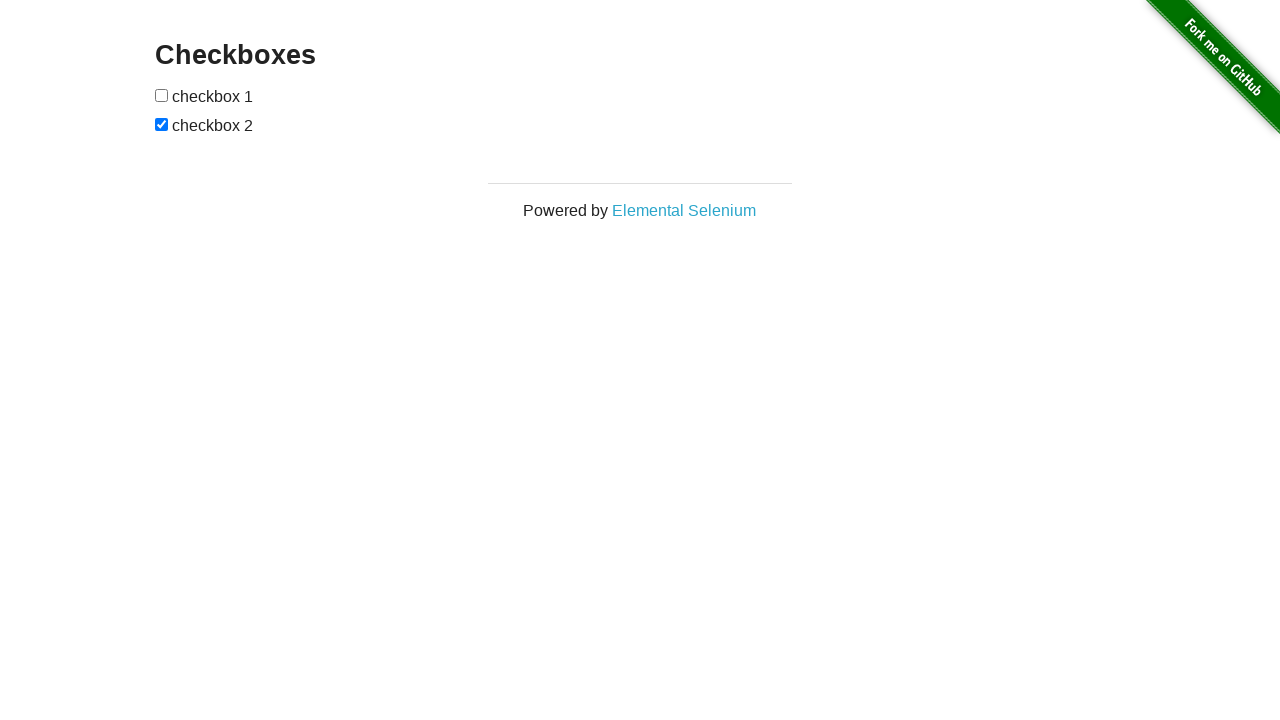

Waited for checkbox elements to be available
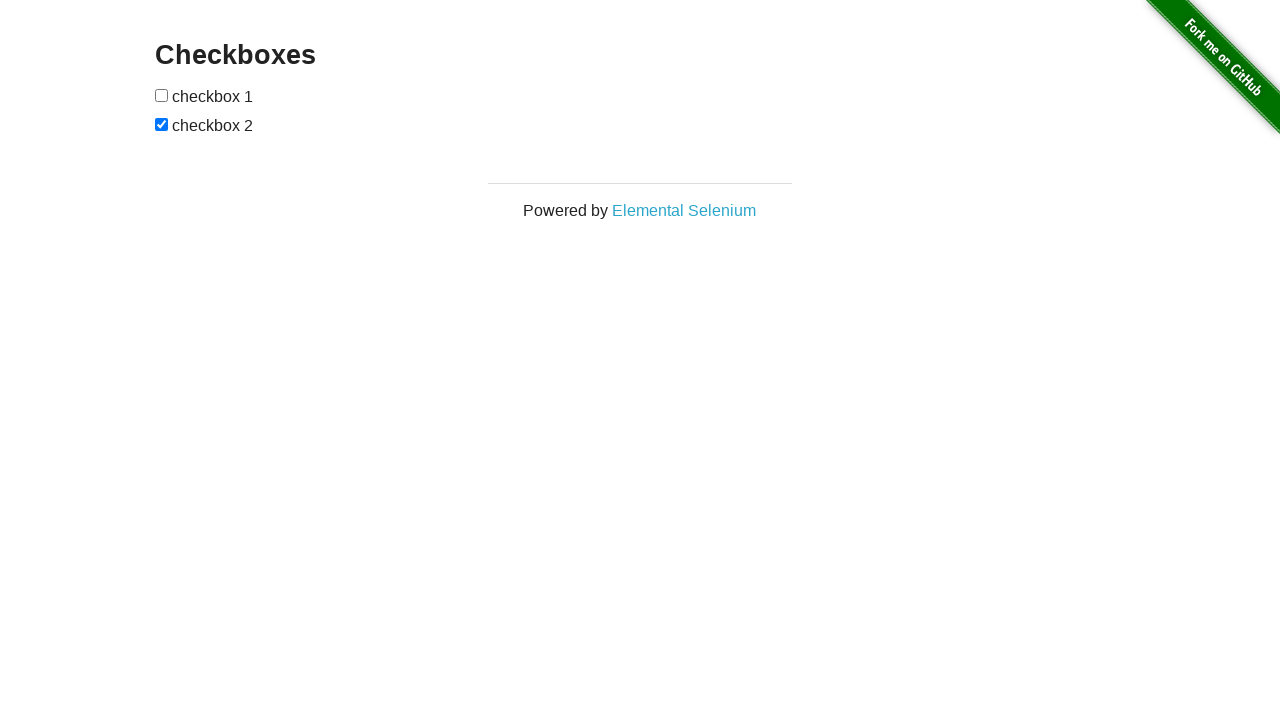

Checked the first checkbox at (162, 95) on input[type="checkbox"] >> nth=0
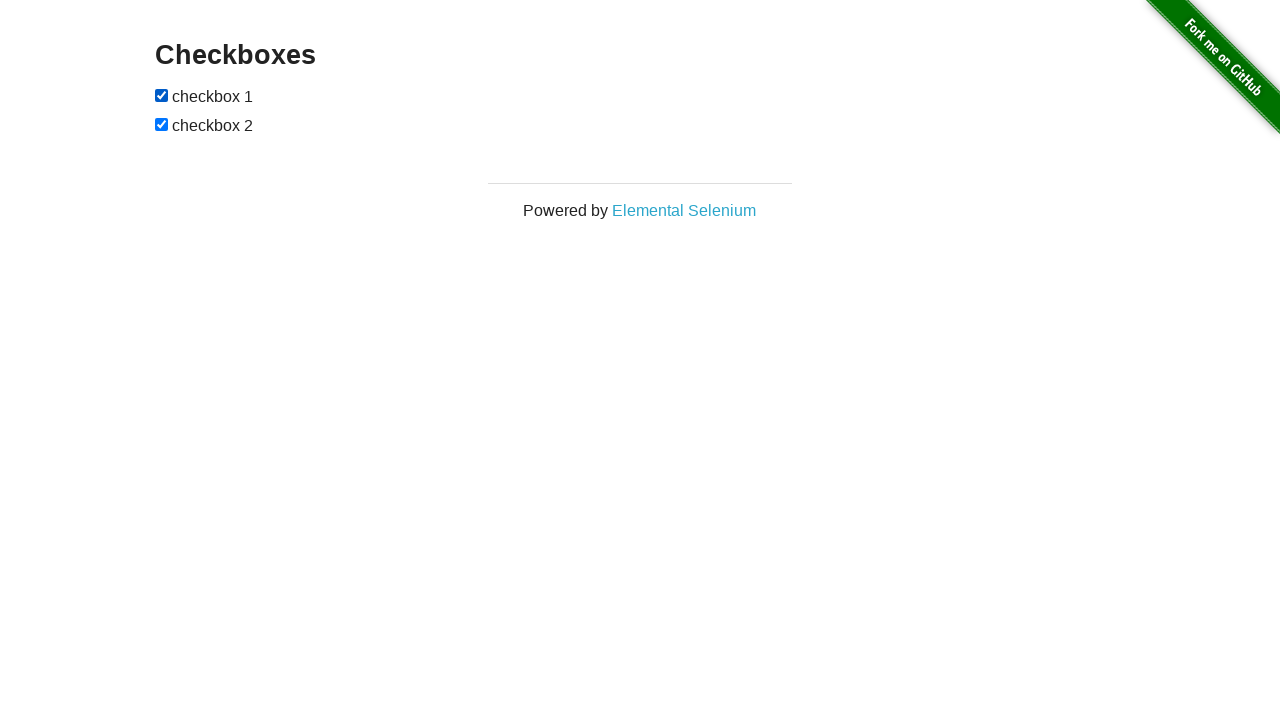

Unchecked the second checkbox at (162, 124) on input[type="checkbox"] >> nth=1
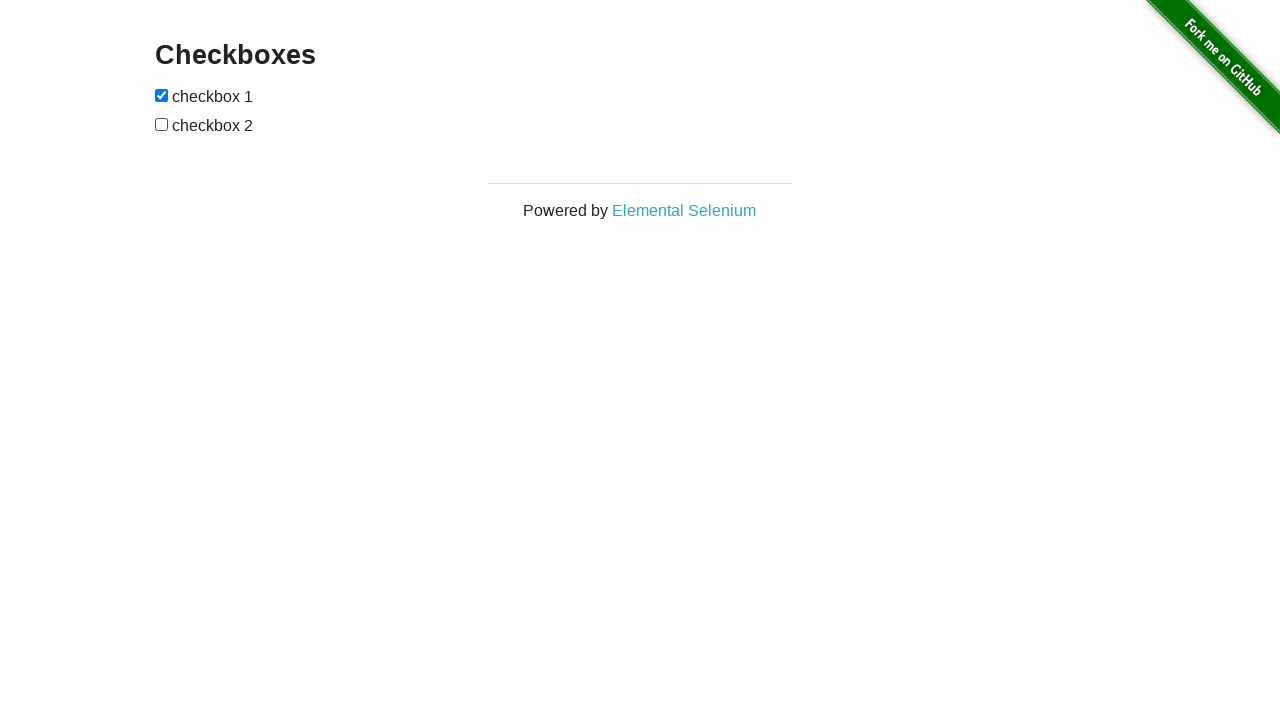

Verified first checkbox is checked
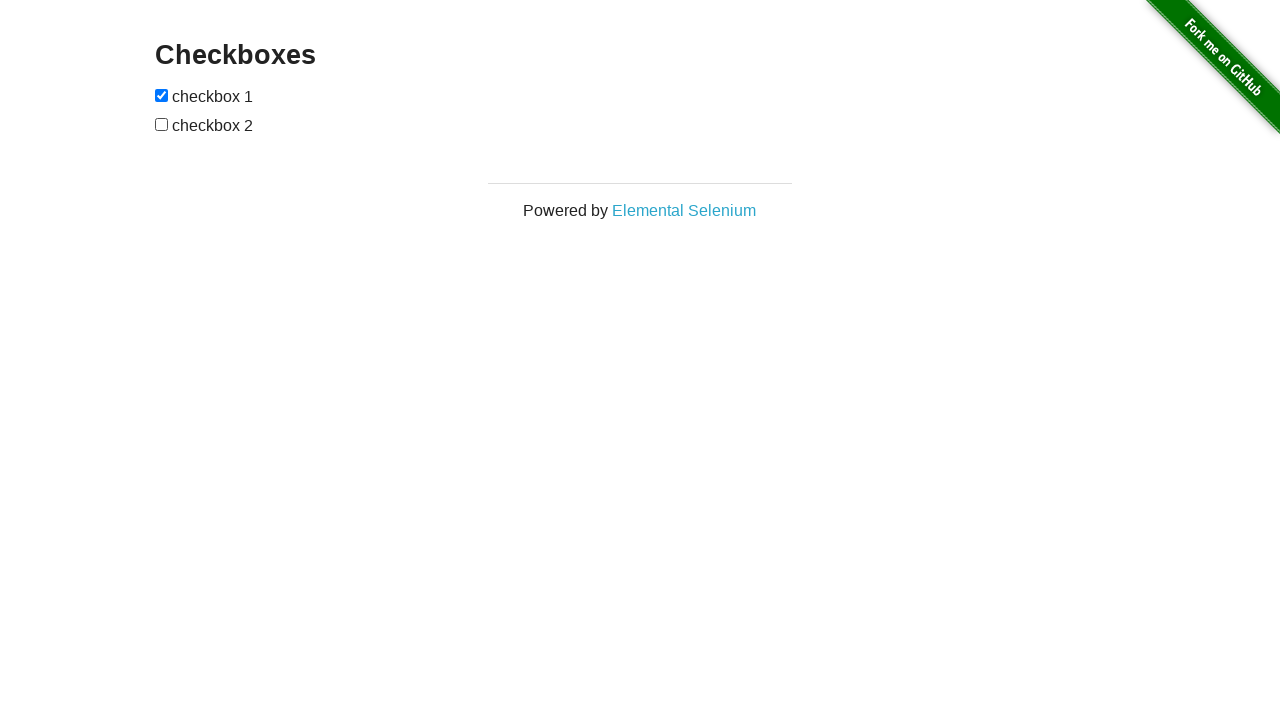

Verified second checkbox is unchecked
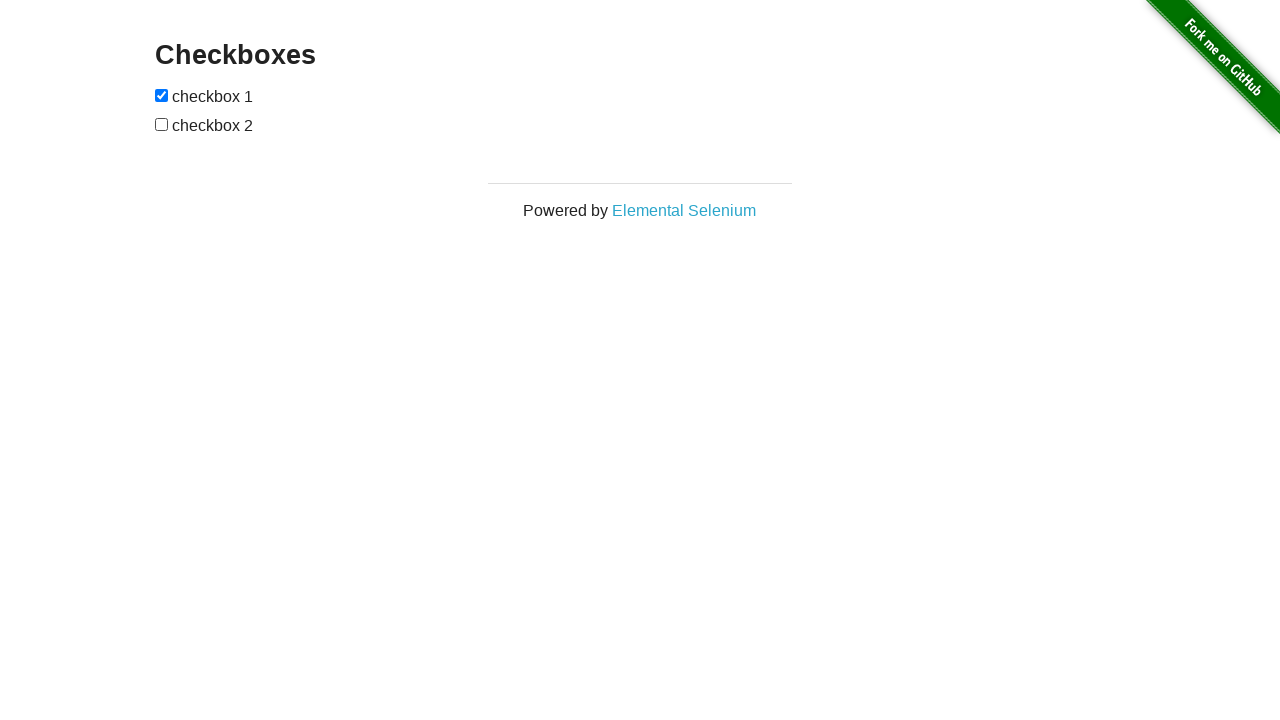

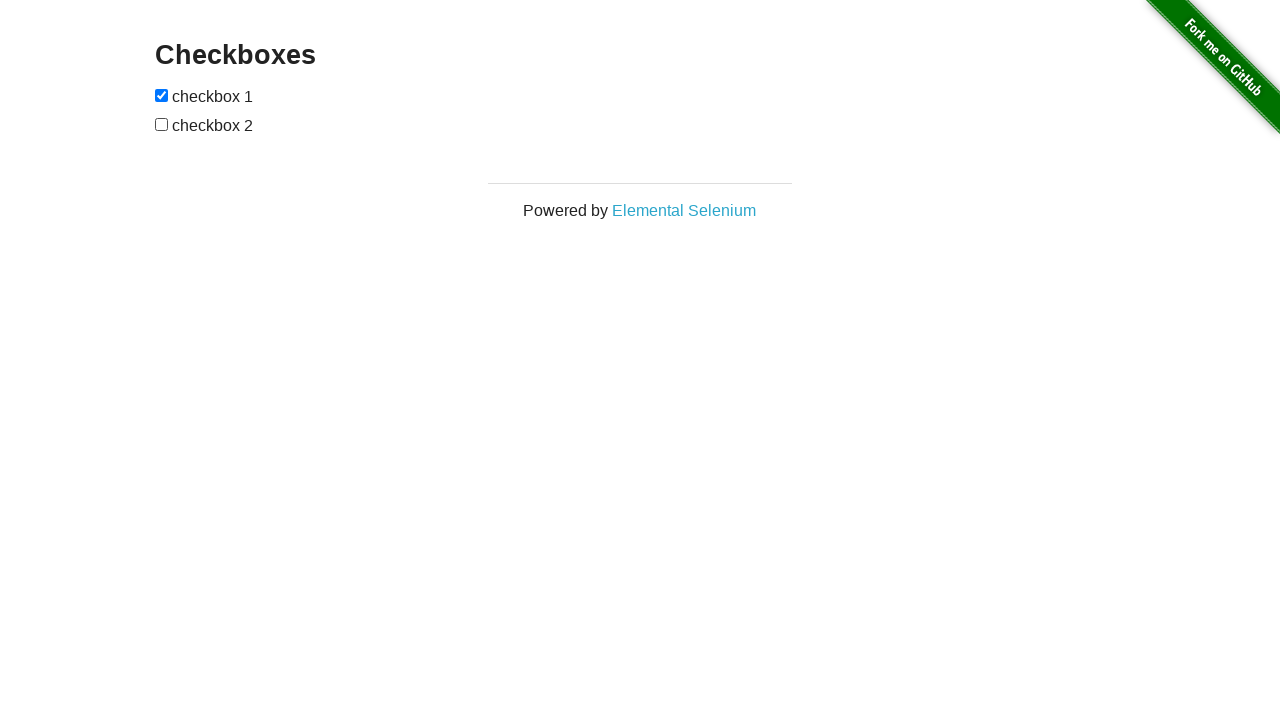